Tests double-click and right-click functionality on buttons and verifies the resulting messages

Starting URL: https://demoqa.com/buttons

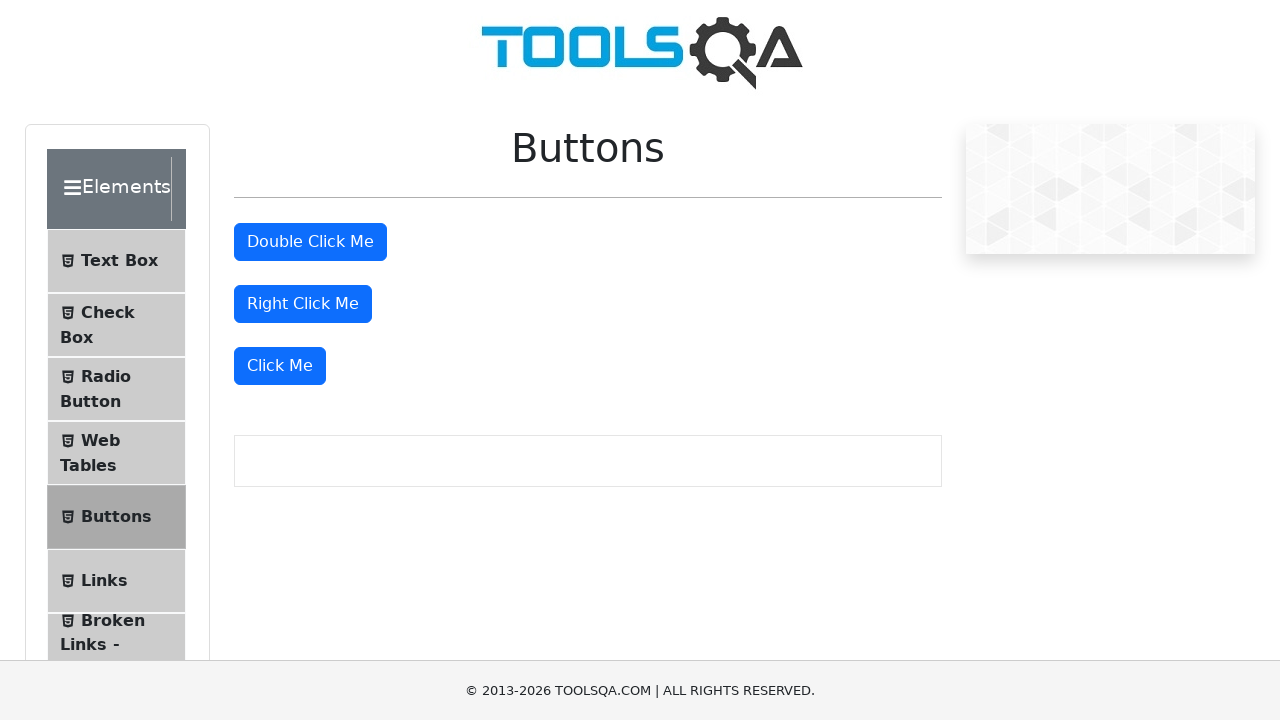

Double-clicked the double click button at (310, 242) on button[id='doubleClickBtn']
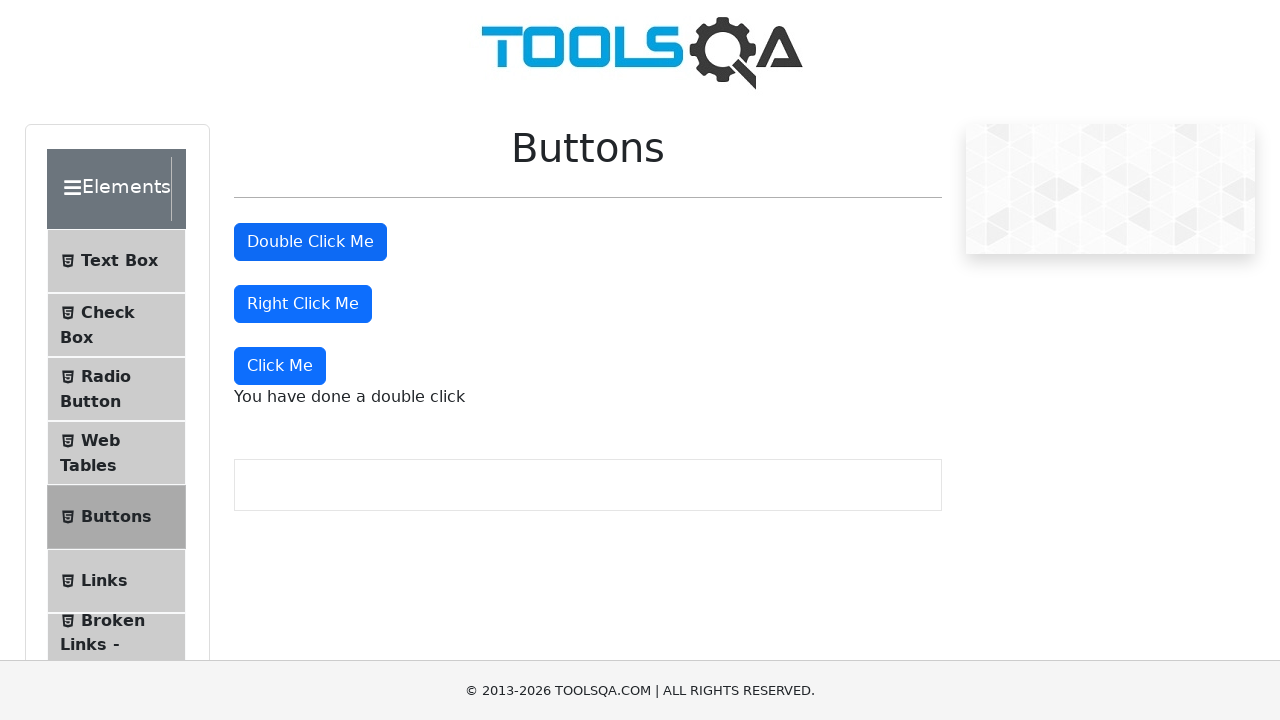

Waited 1 second after double-click
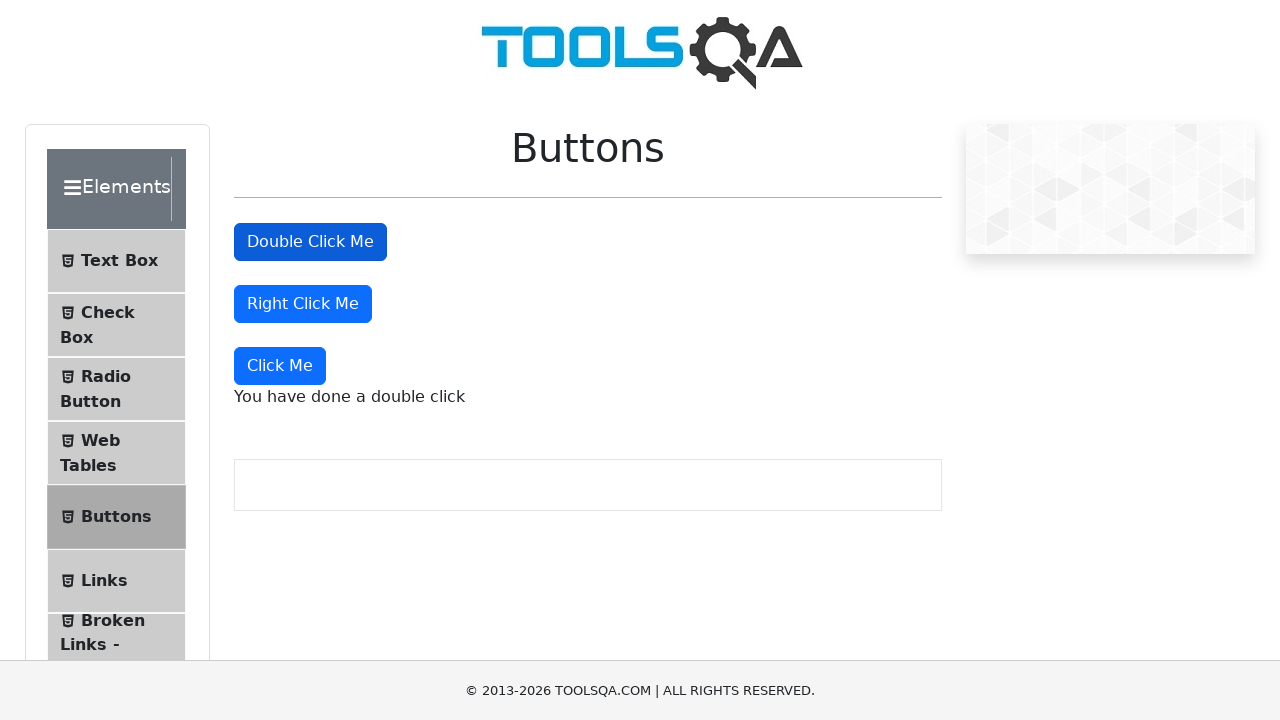

Verified double-click message text content
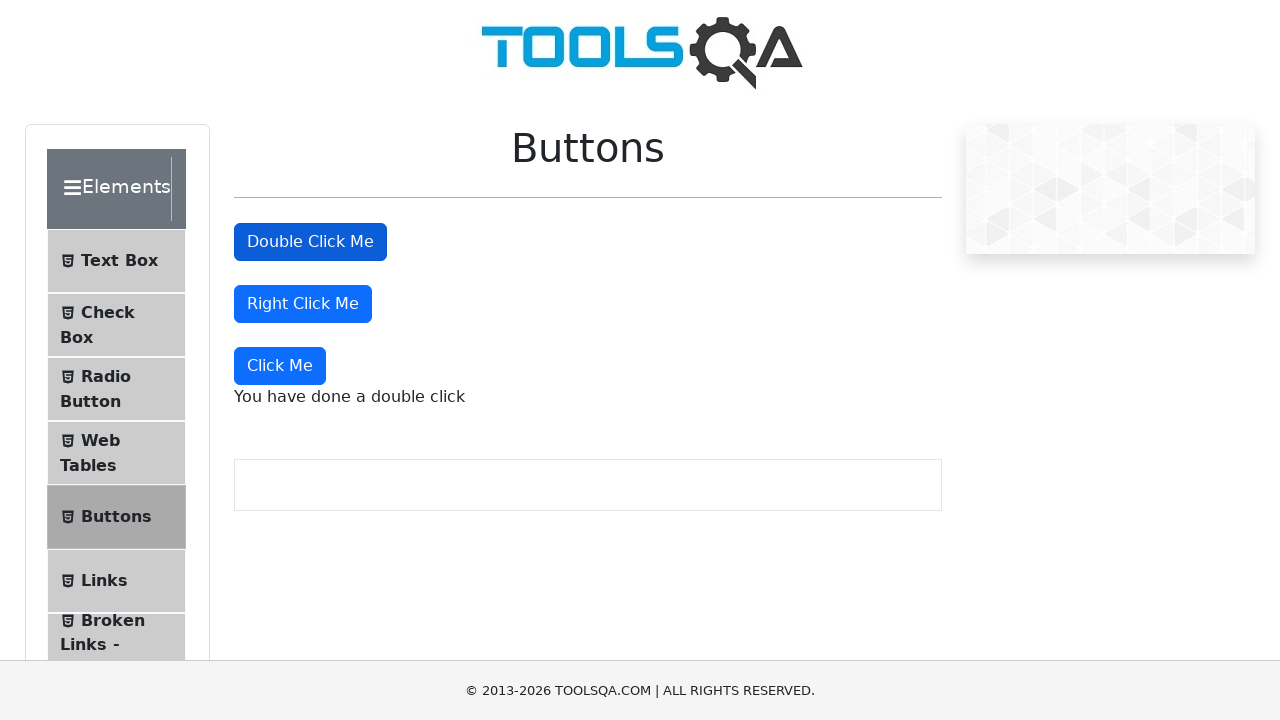

Waited 5 seconds
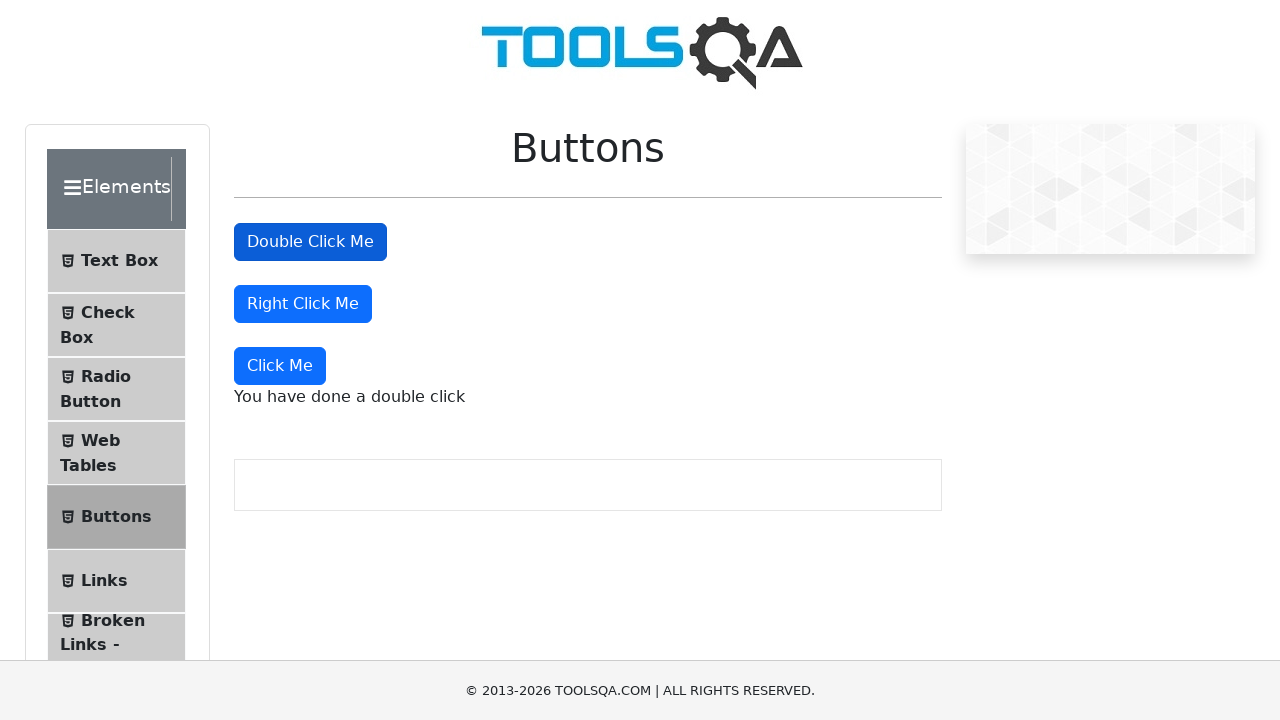

Right-clicked the right click button at (303, 304) on button[id='rightClickBtn']
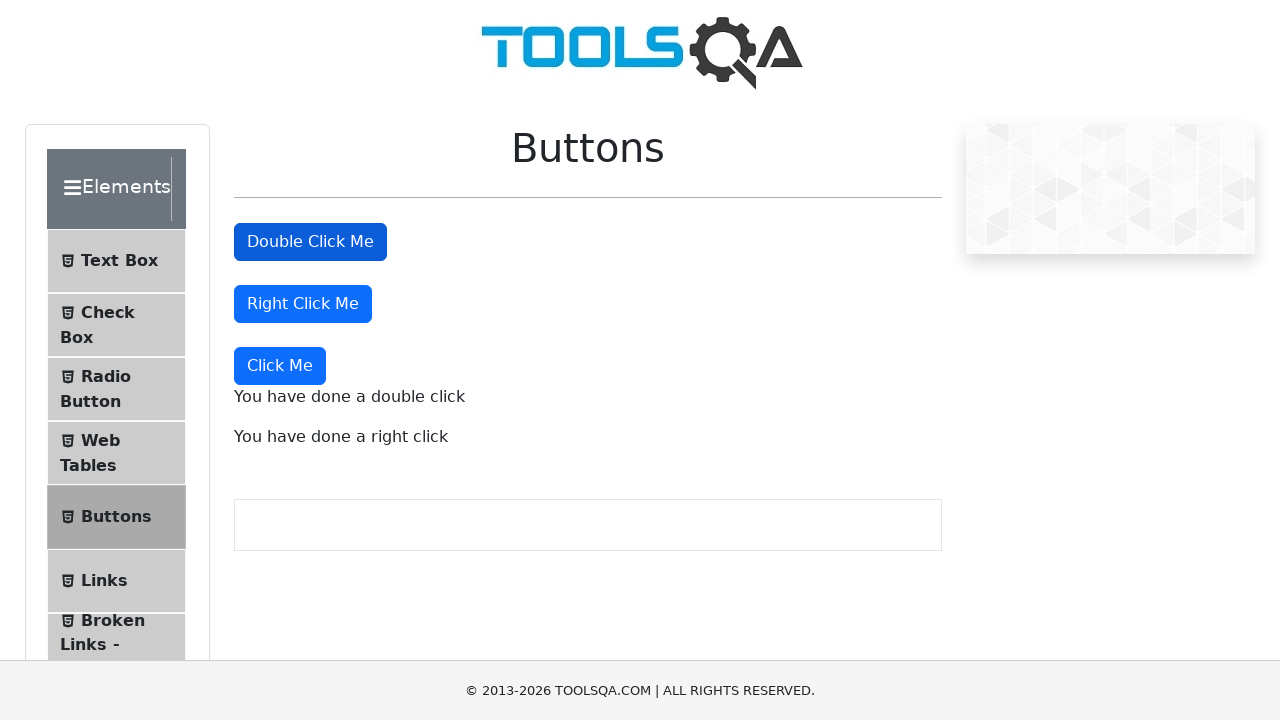

Waited 1 second after right-click
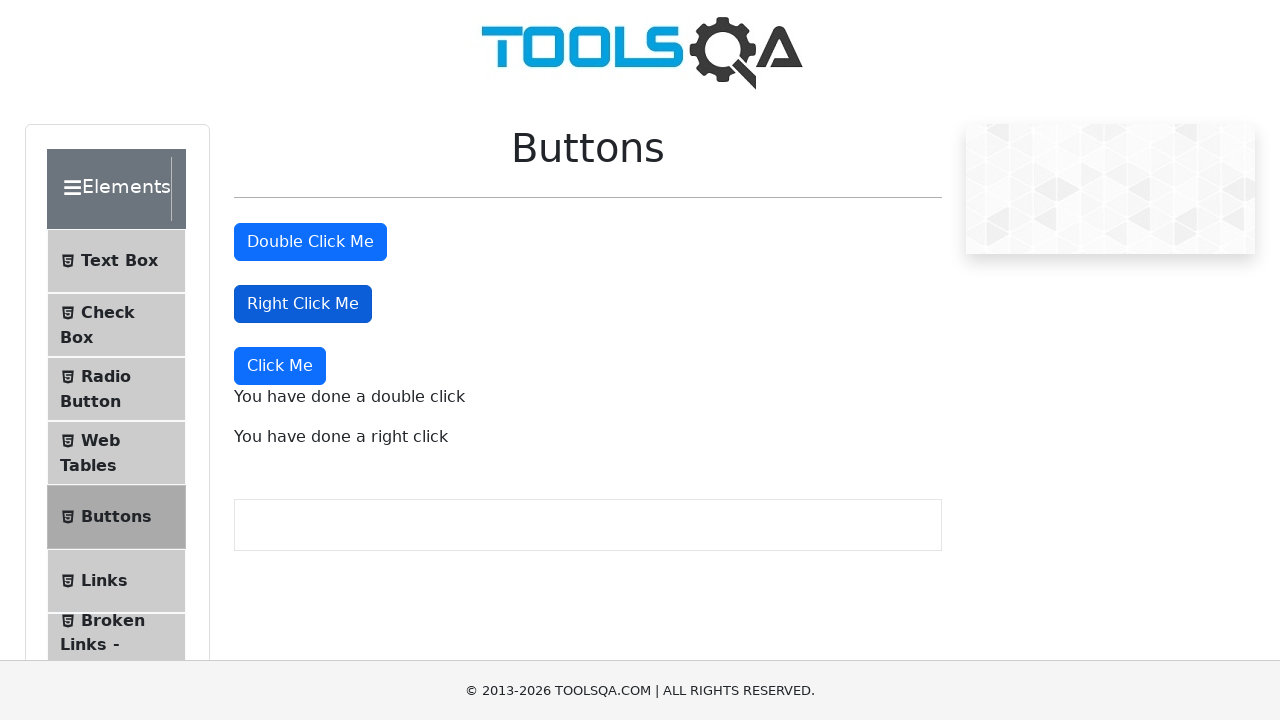

Verified right-click message text content
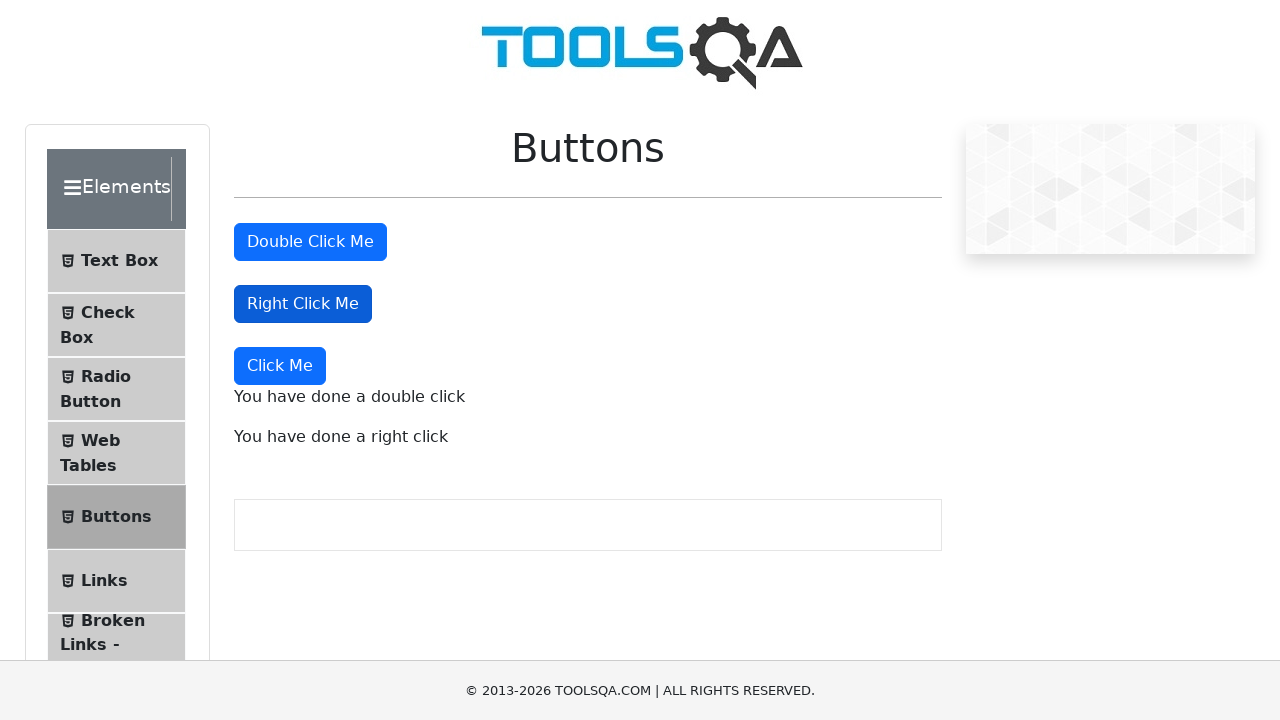

Waited 5 seconds
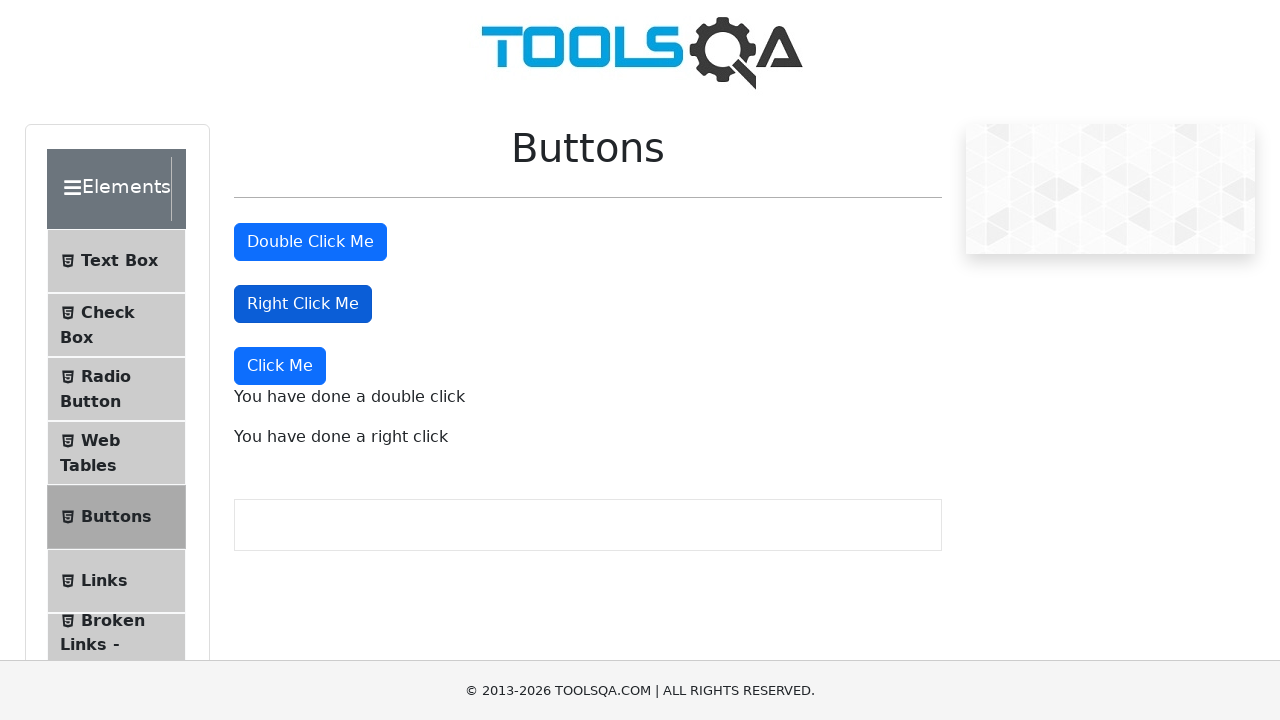

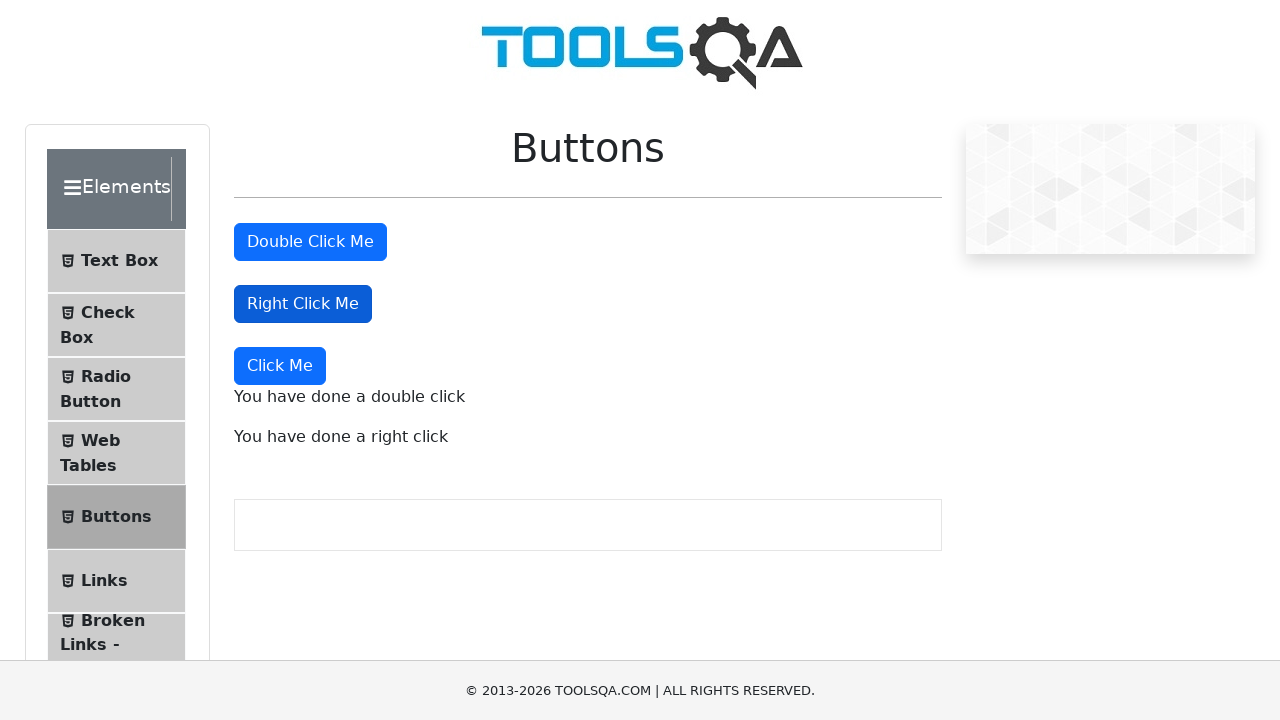